Tests personal account field validation with incorrect format

Starting URL: https://b2c.passport.rt.ru/auth/realms/b2c/protocol/openid-connect/auth?client_id=account_b2c&redirect_uri=https://b2c.passport.rt.ru/account_b2c/login&response_type=code&scope=openid&state=2df89d71-6030-4435-82af-a52375a78cbe&theme&auth_type

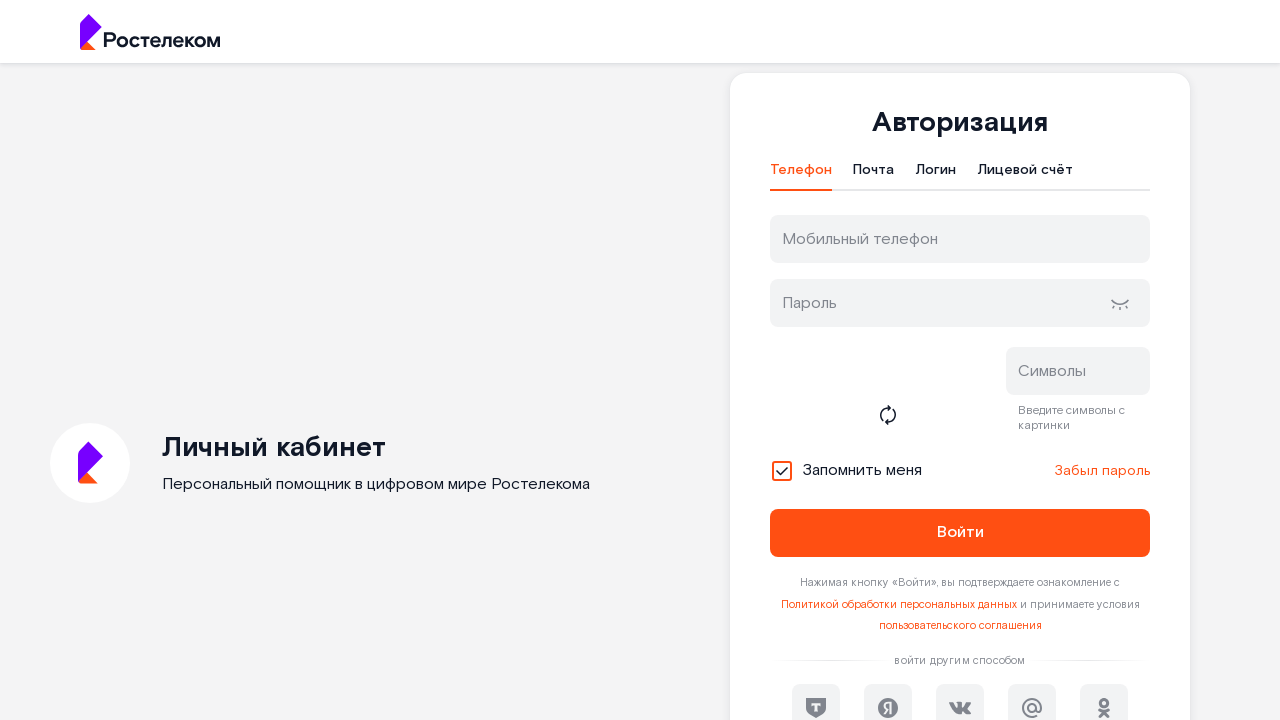

Clicked on personal account tab at (1025, 175) on #t-btn-tab-ls
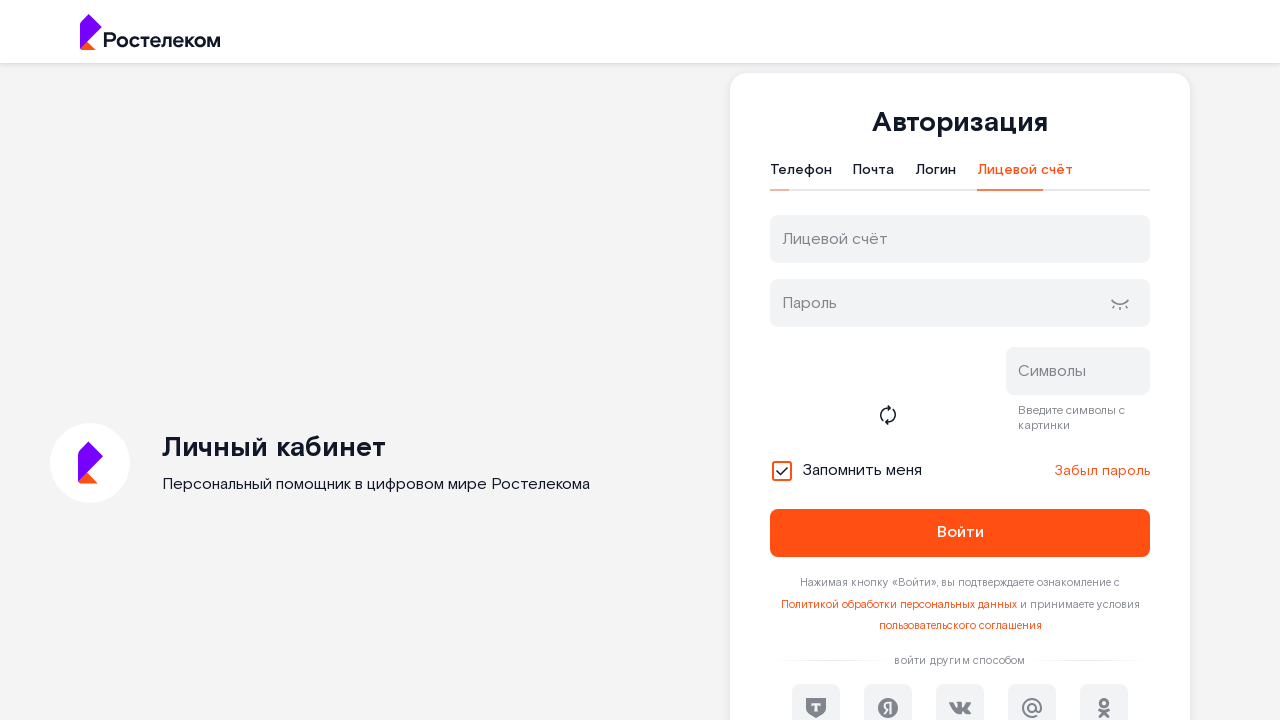

Filled personal account field with incorrect format '123456____' on #username
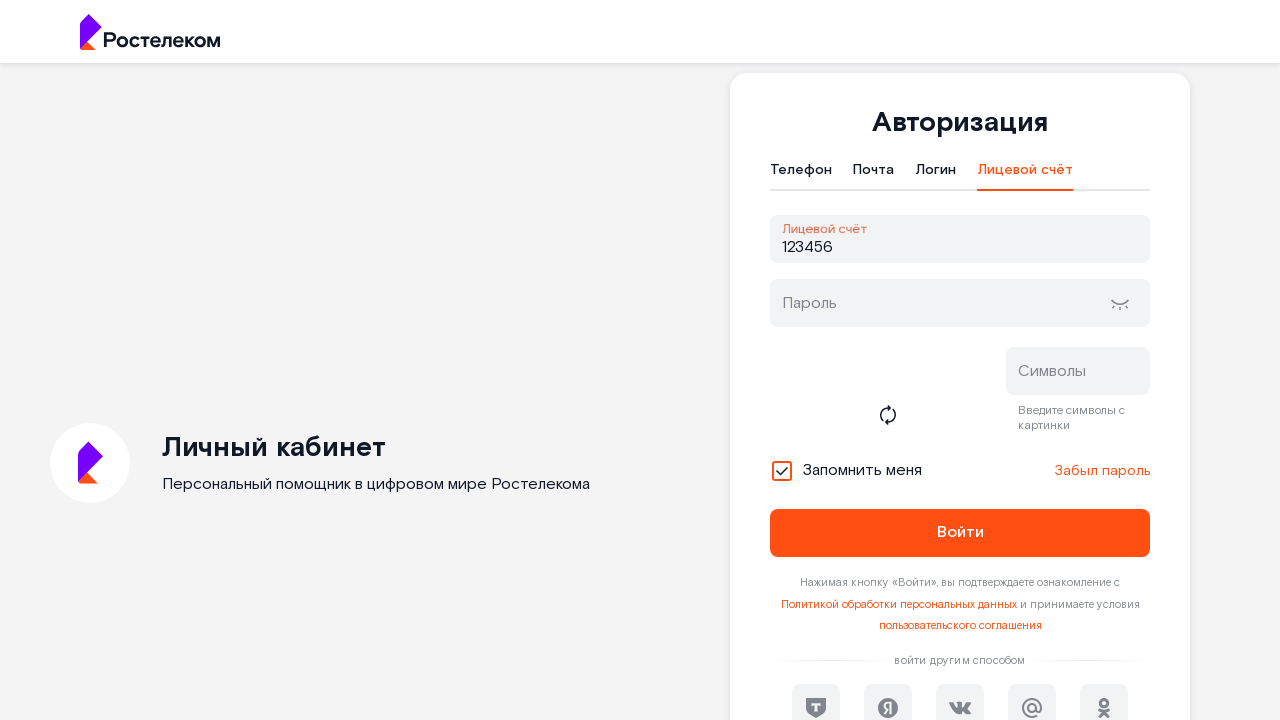

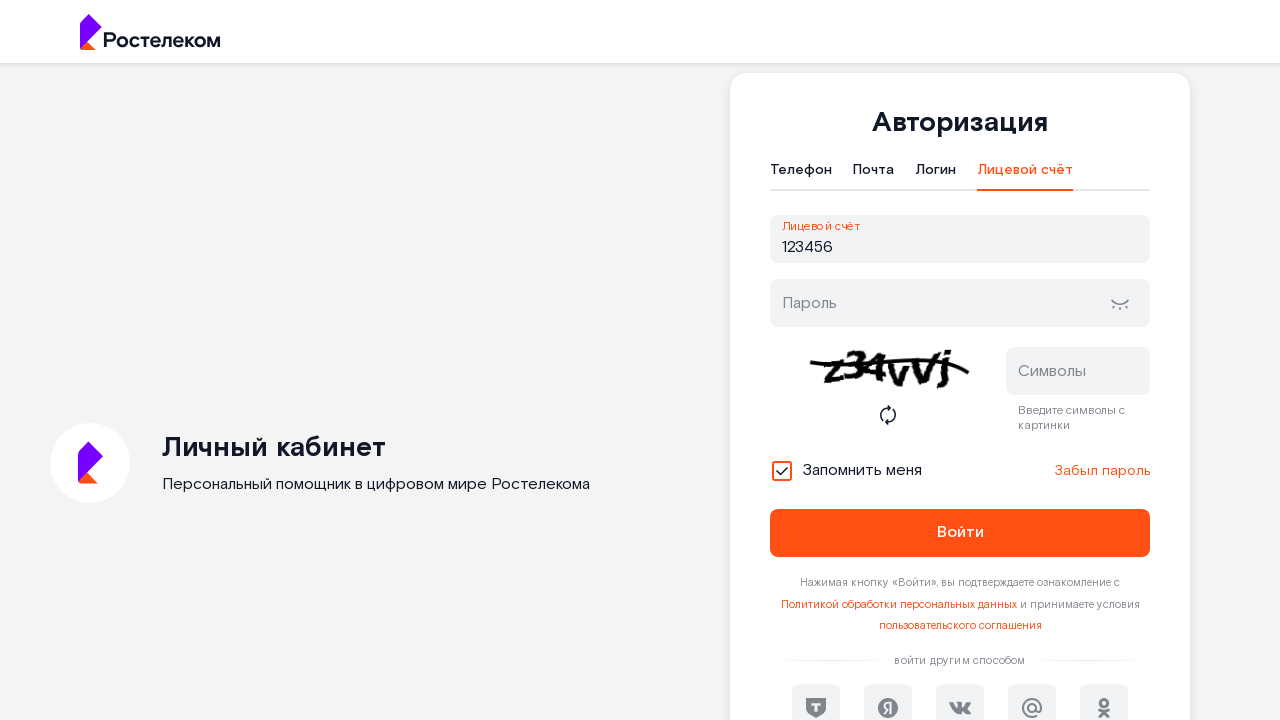